Tests page scrolling functionality by scrolling down and then back up using keyboard actions

Starting URL: https://techproeducation.com

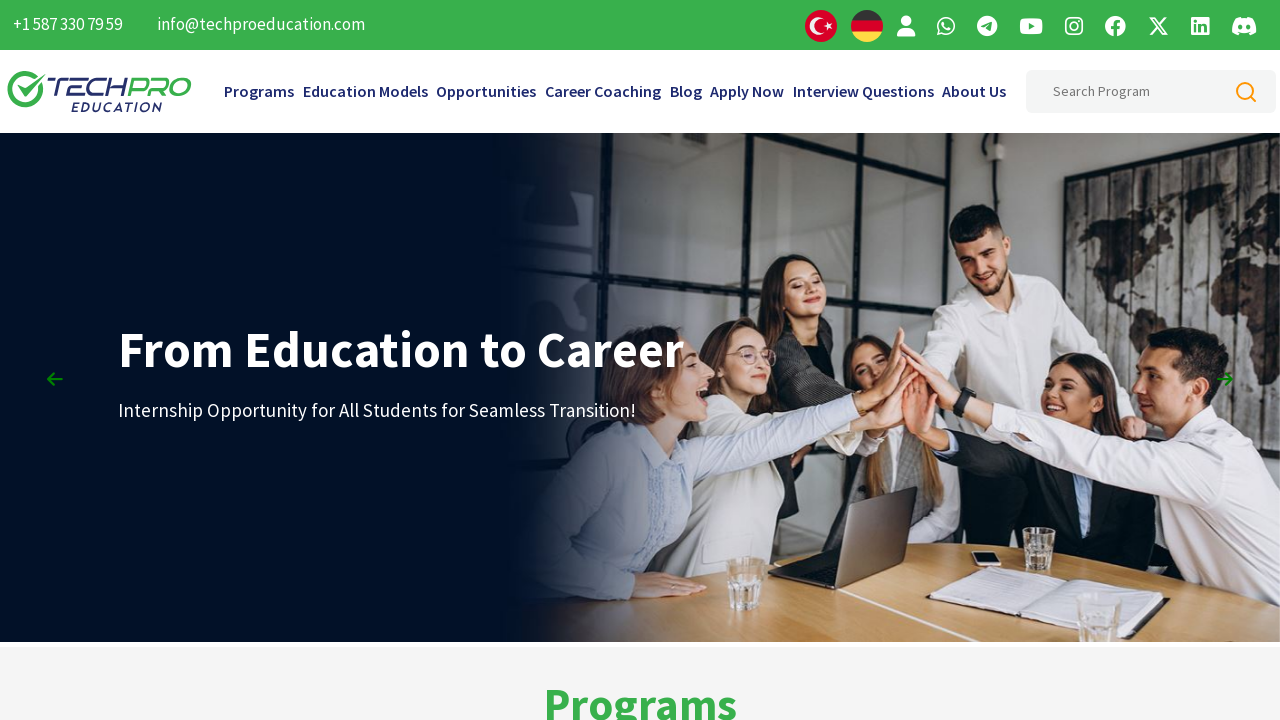

Scrolled down page using PageDown key (1/3)
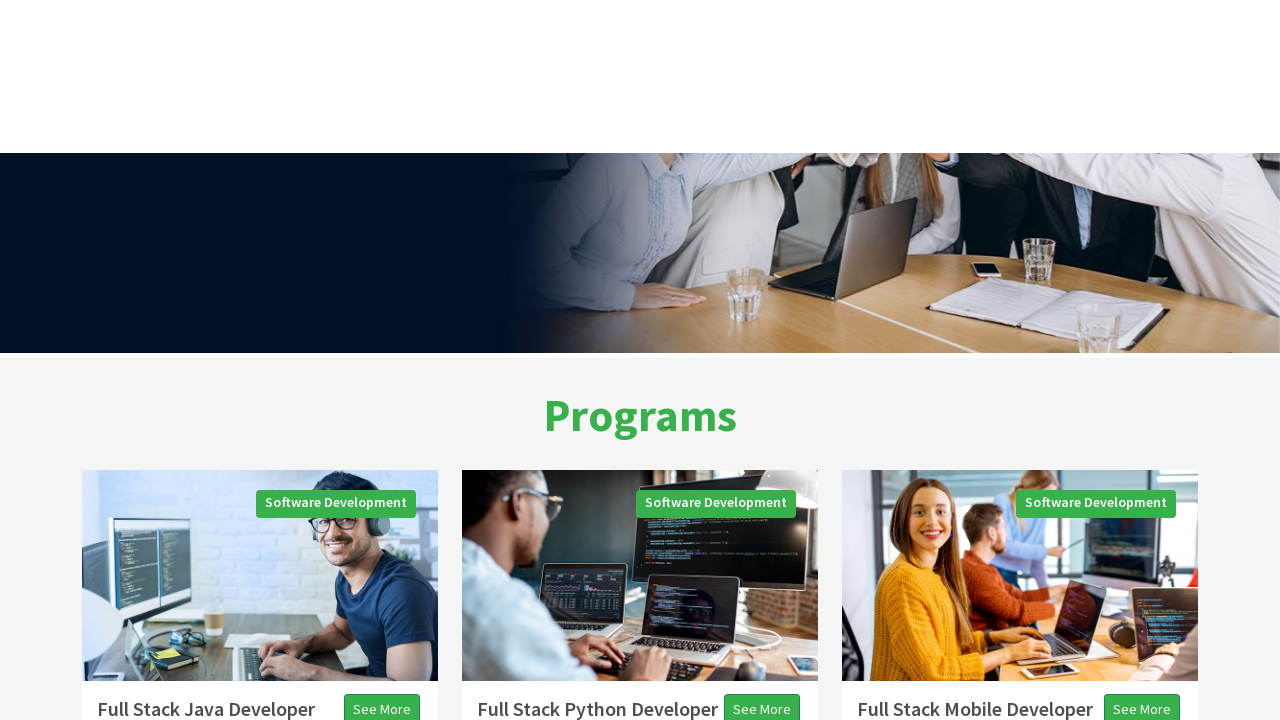

Scrolled down page using PageDown key (2/3)
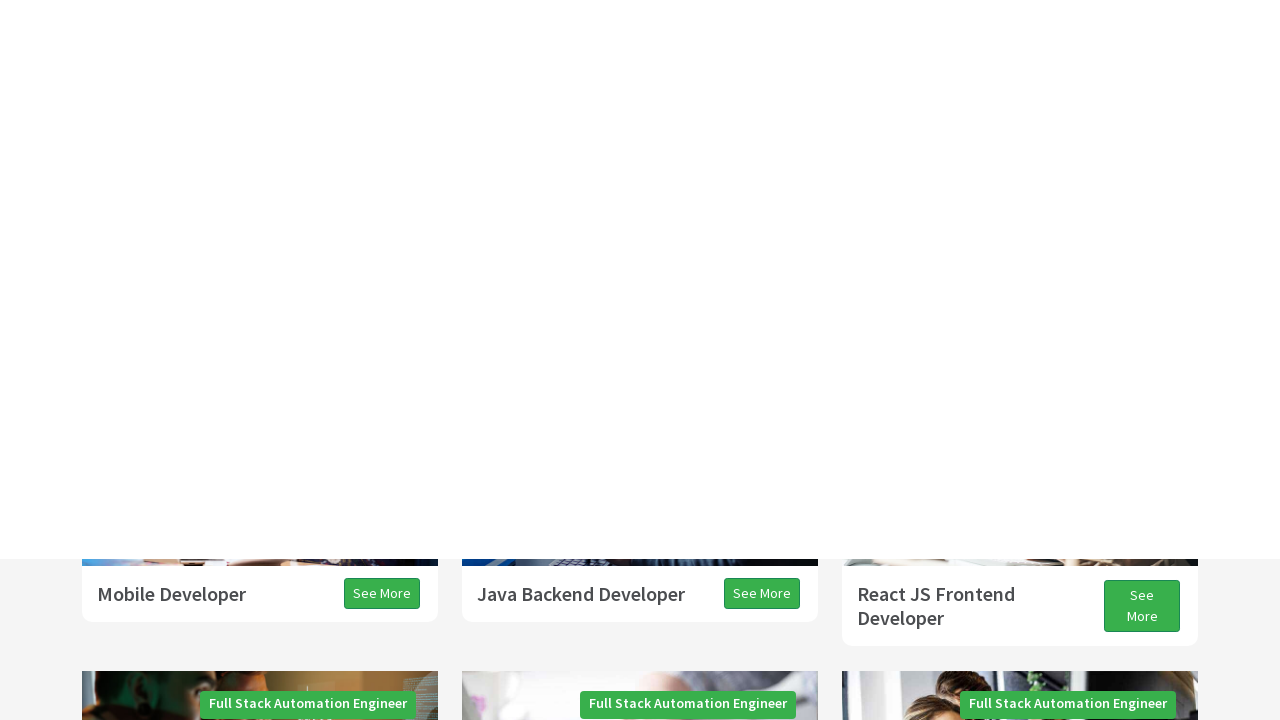

Scrolled down page using PageDown key (3/3)
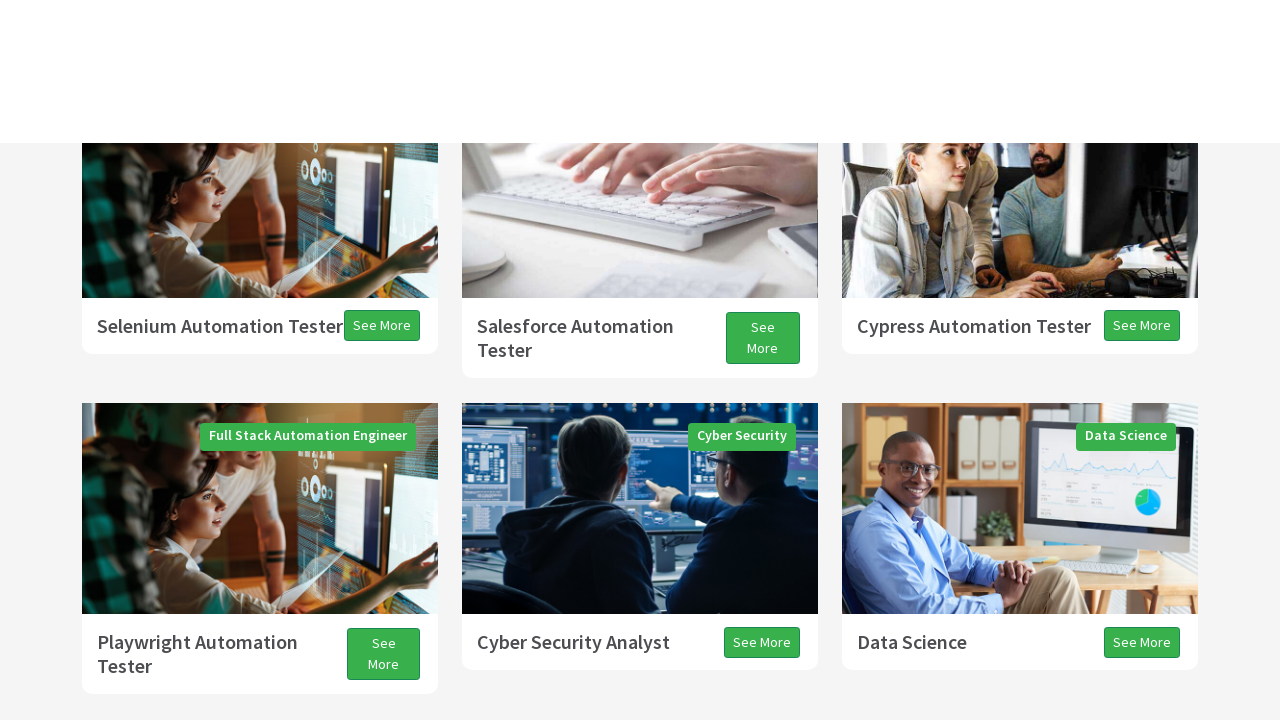

Scrolled back up page using PageUp key (1/3)
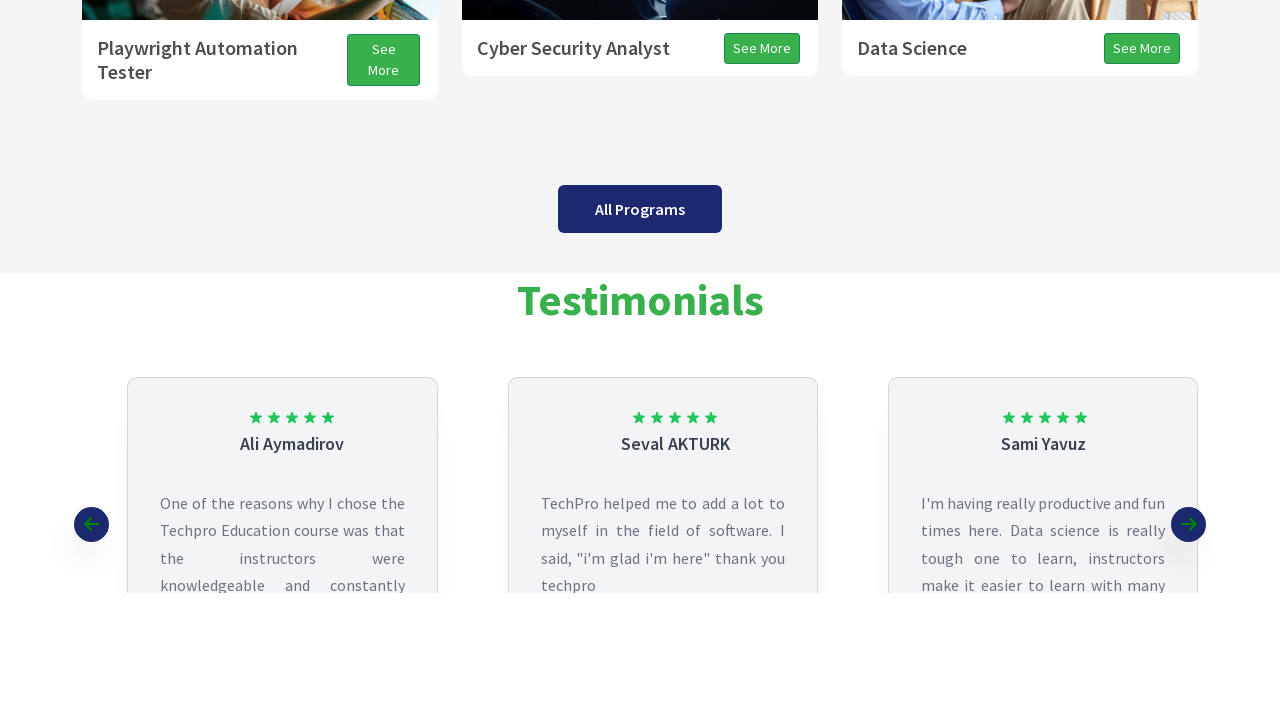

Scrolled back up page using PageUp key (2/3)
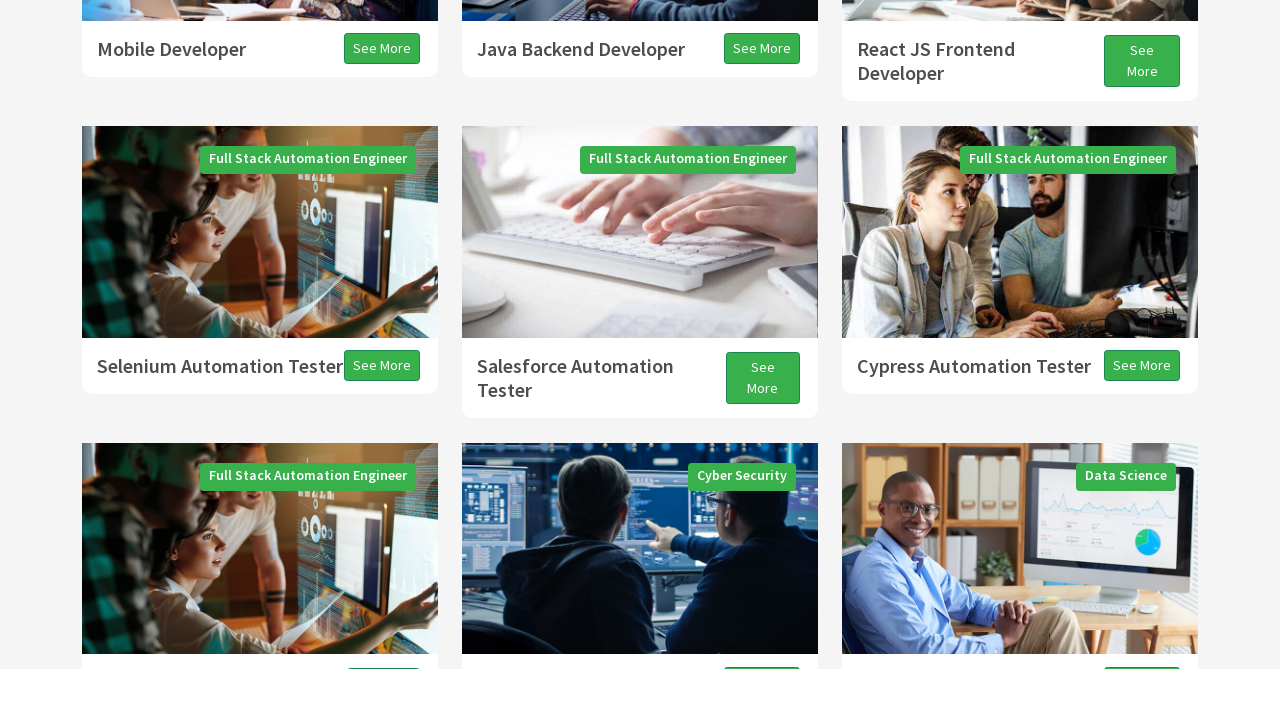

Scrolled back up page using PageUp key (3/3)
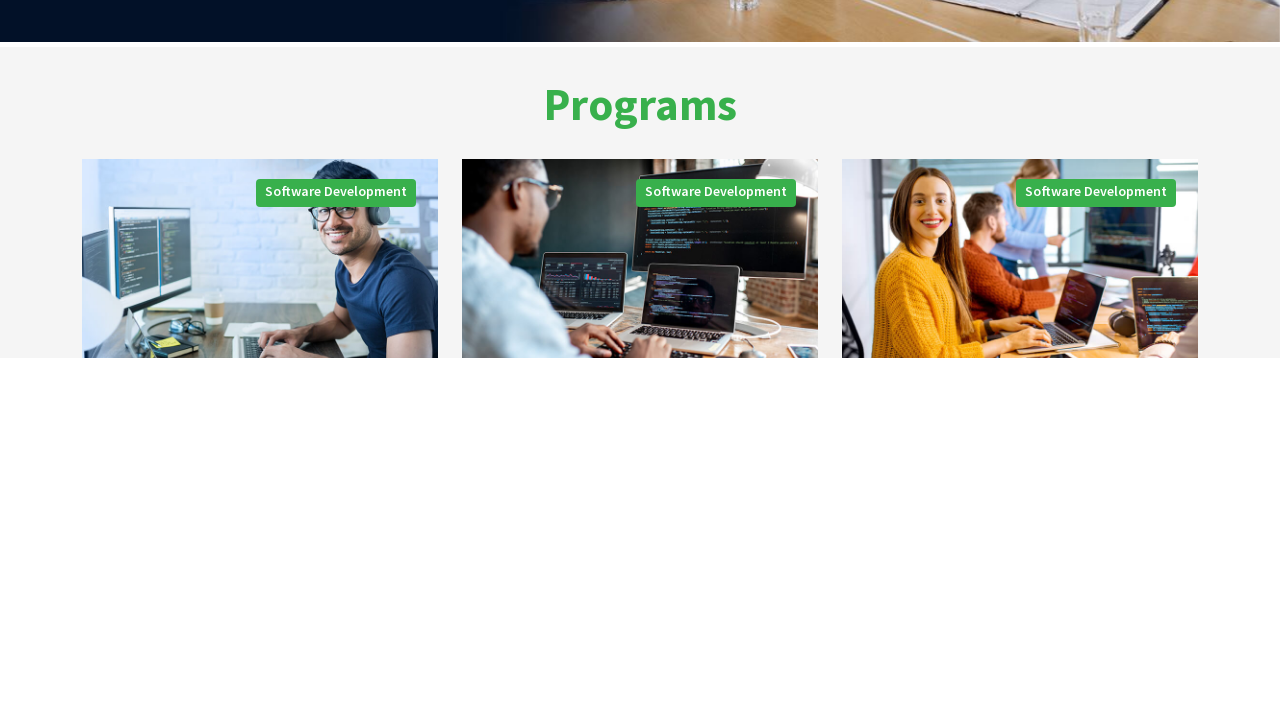

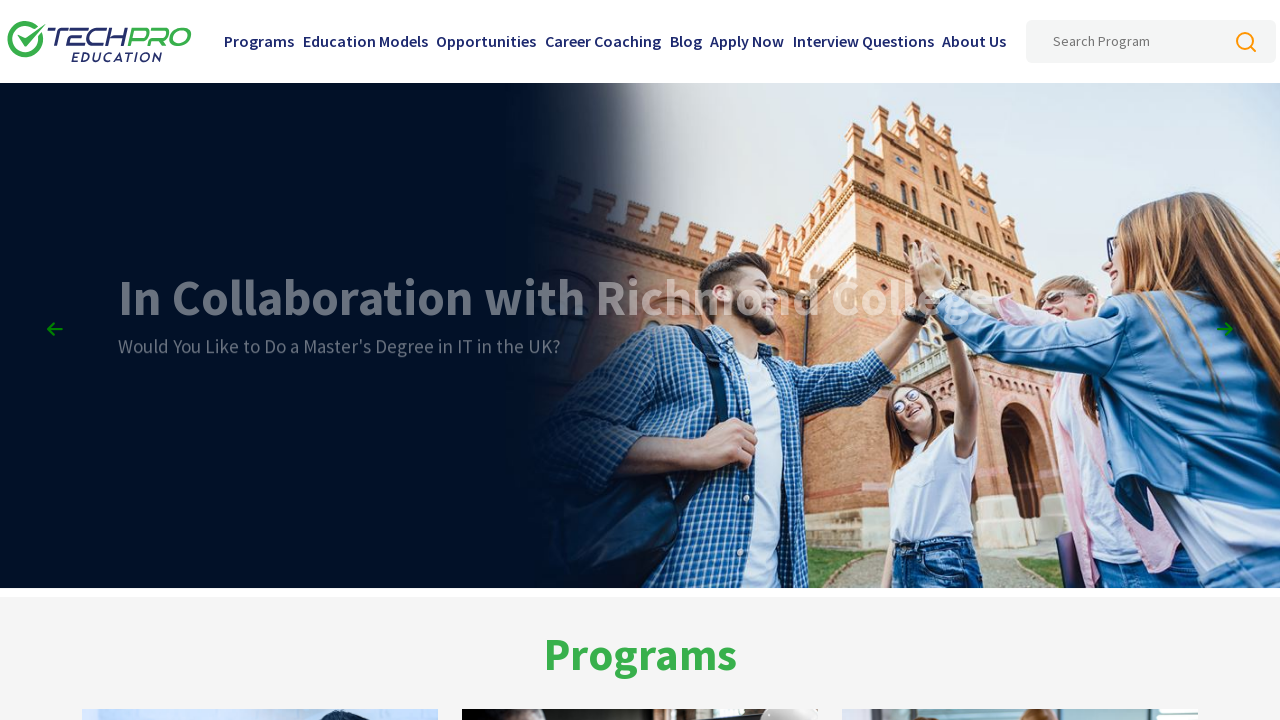